Tests hover functionality by moving the mouse over user profile figures and verifying that hidden user information becomes visible on hover.

Starting URL: https://the-internet.herokuapp.com/hovers

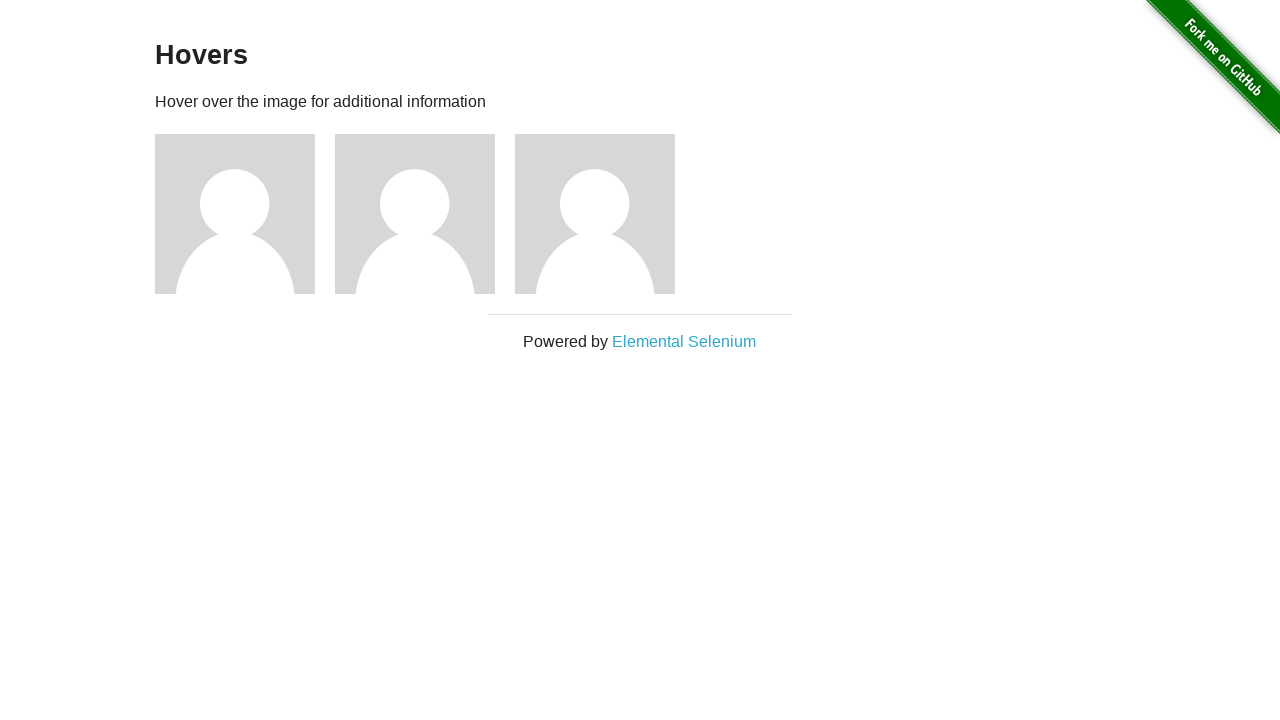

Waited for user figure elements to load
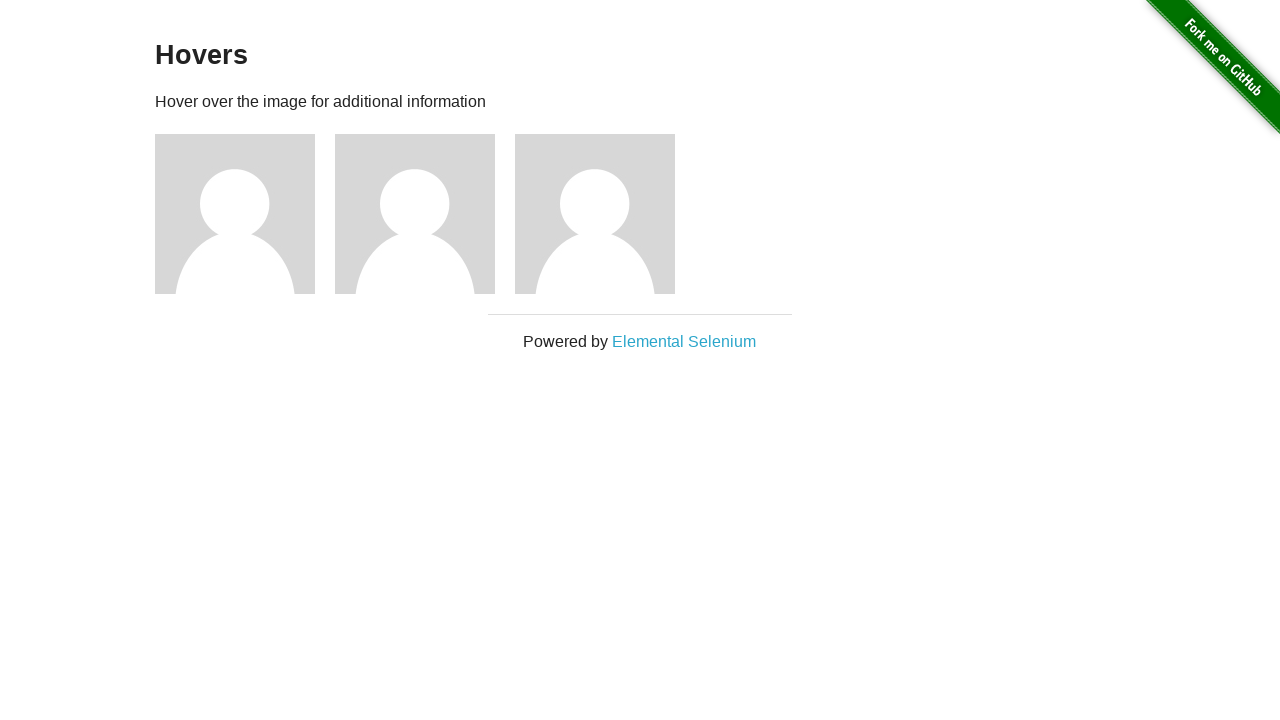

Found 3 user figure elements
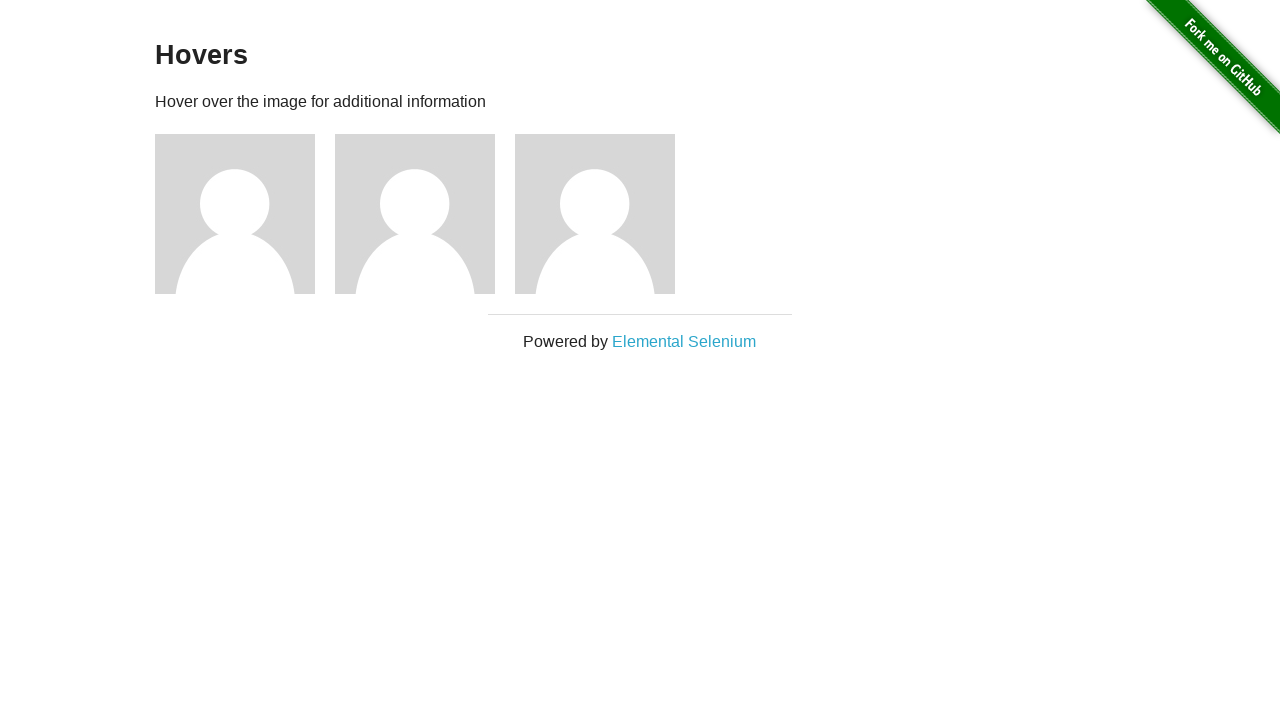

Hovered over user figure 1 at (245, 214) on div.figure >> nth=0
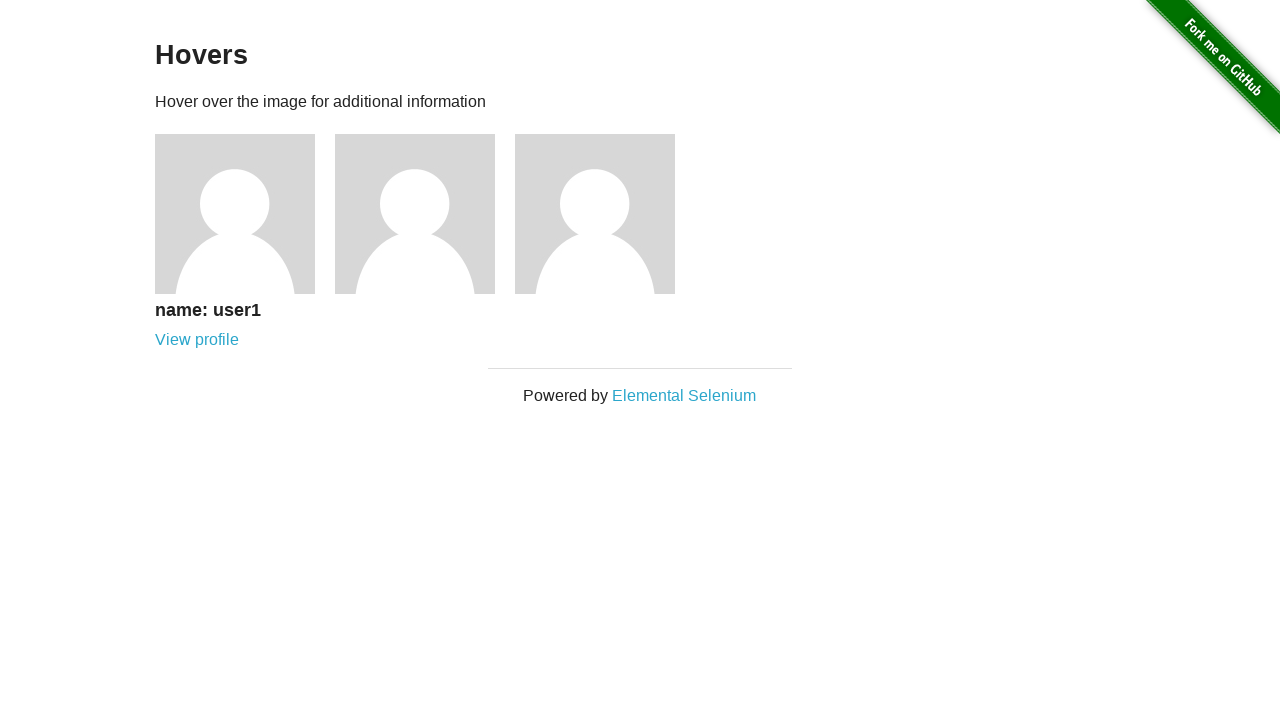

Hidden user information became visible for user figure 1
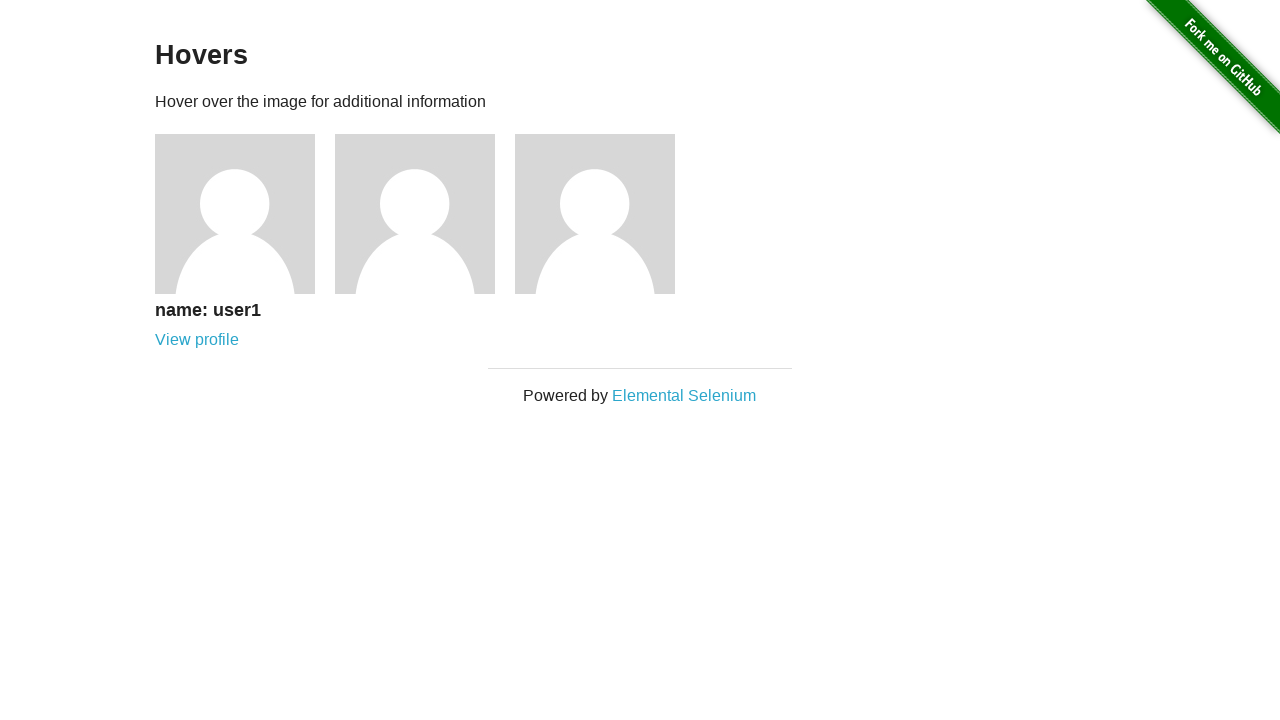

Hovered over user figure 2 at (425, 214) on div.figure >> nth=1
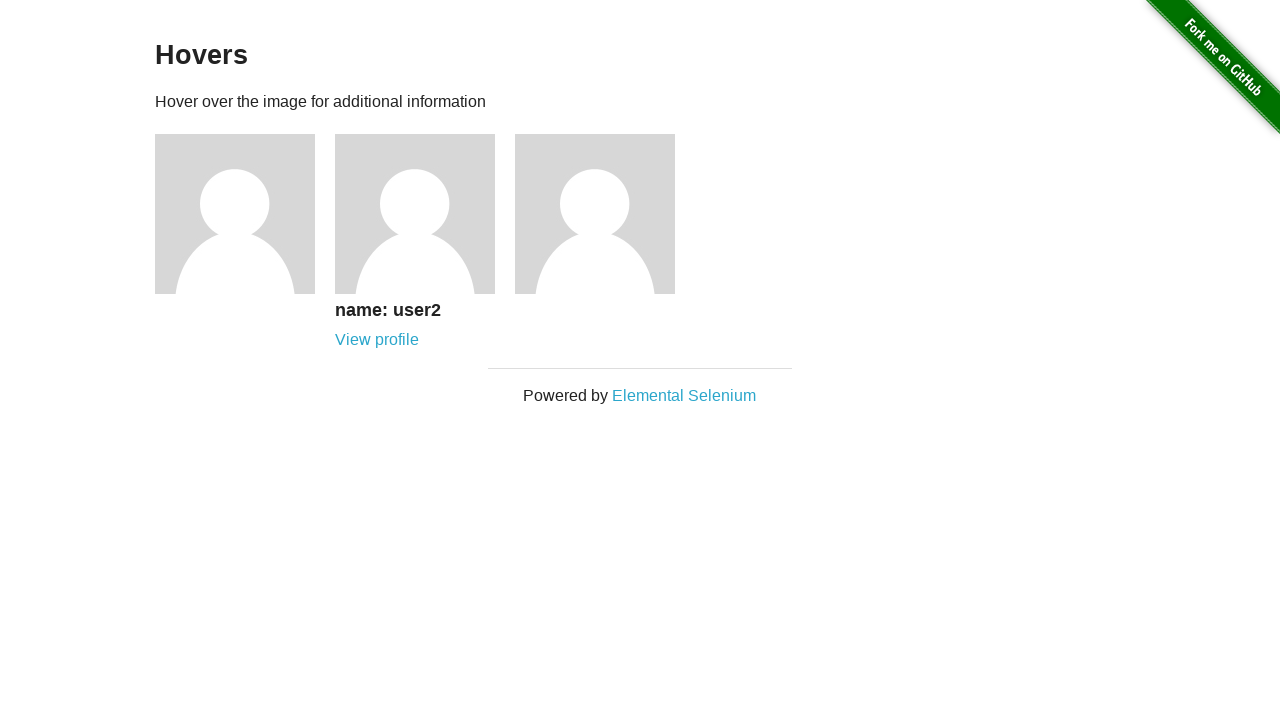

Hidden user information became visible for user figure 2
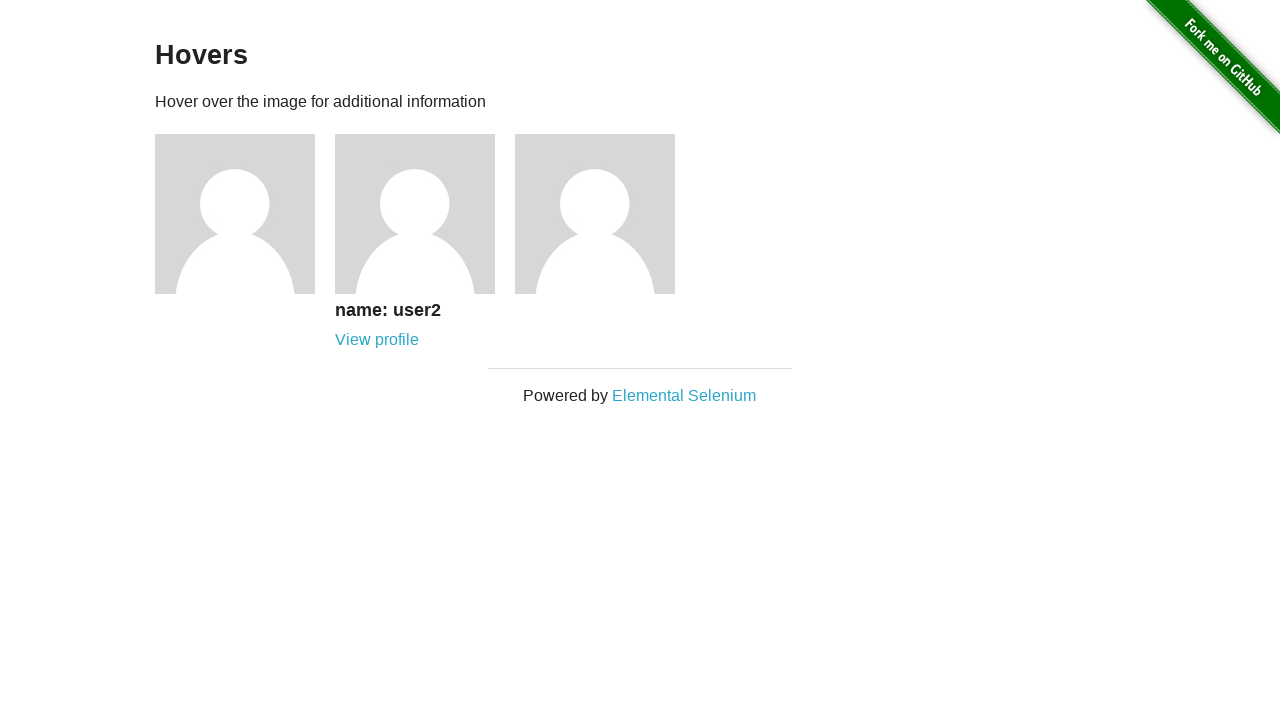

Hovered over user figure 3 at (605, 214) on div.figure >> nth=2
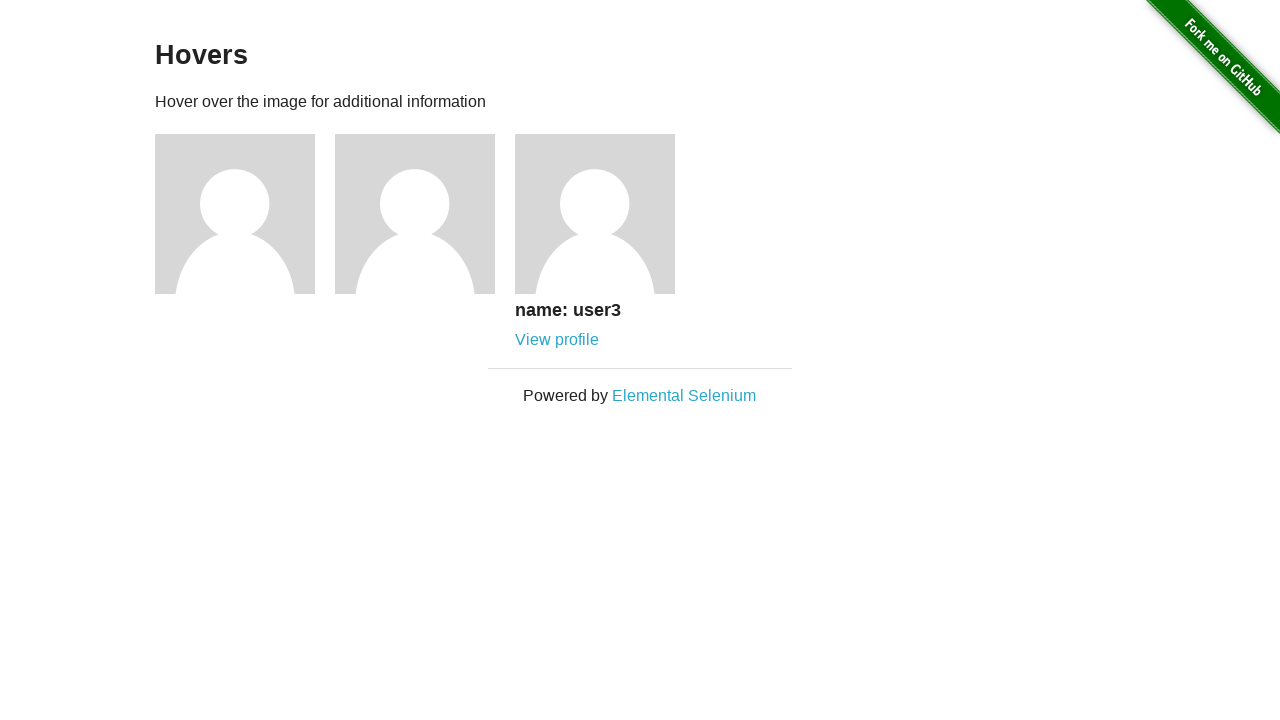

Hidden user information became visible for user figure 3
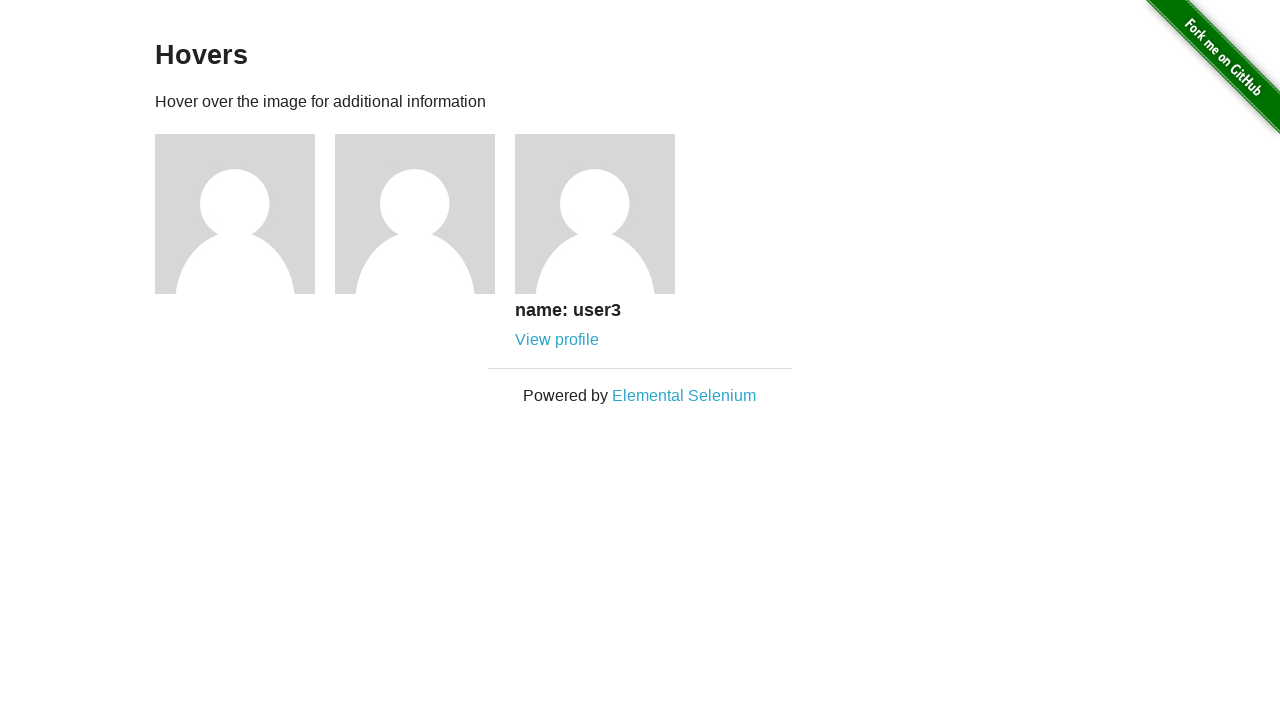

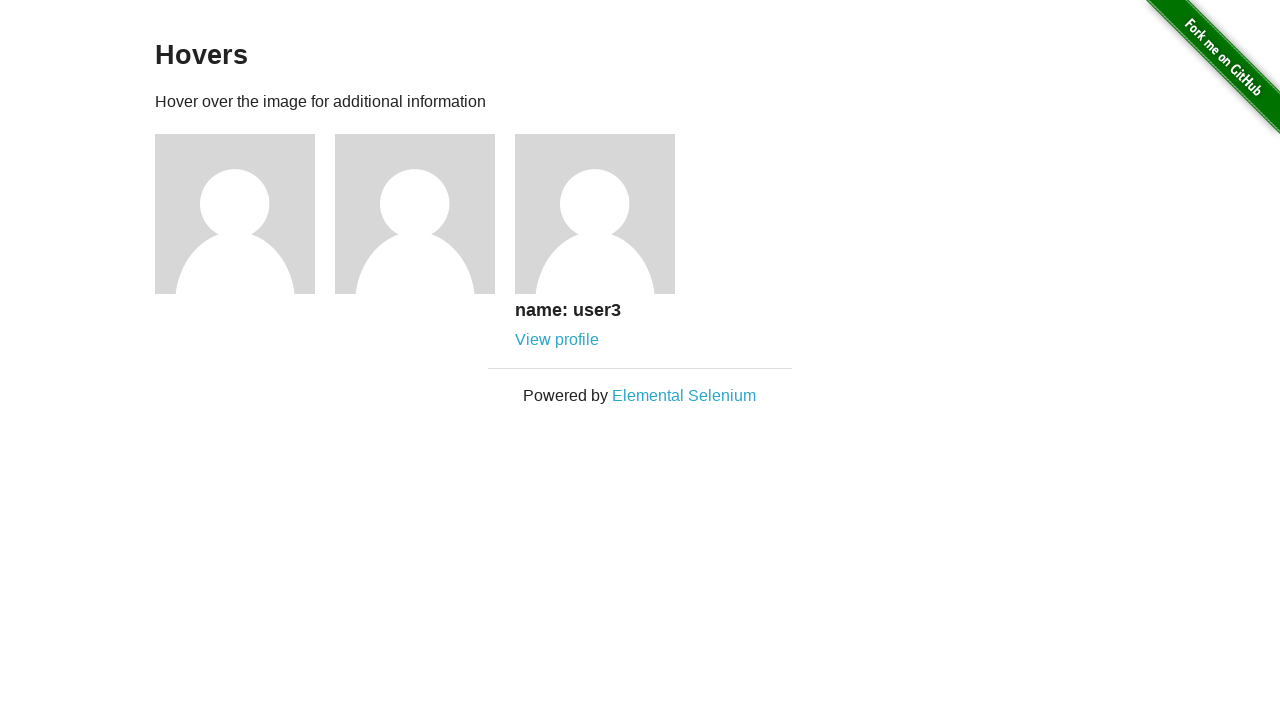